Tests marking individual todo items as complete by checking their checkboxes

Starting URL: https://demo.playwright.dev/todomvc

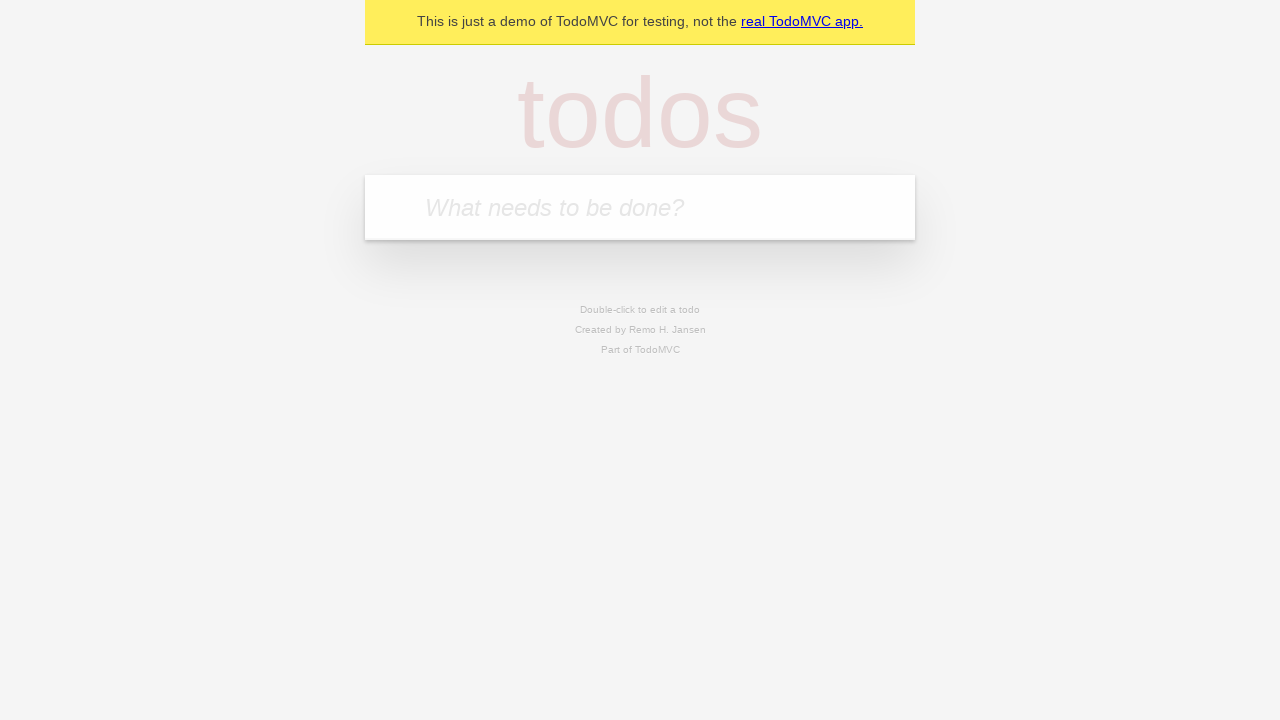

Located the todo input field
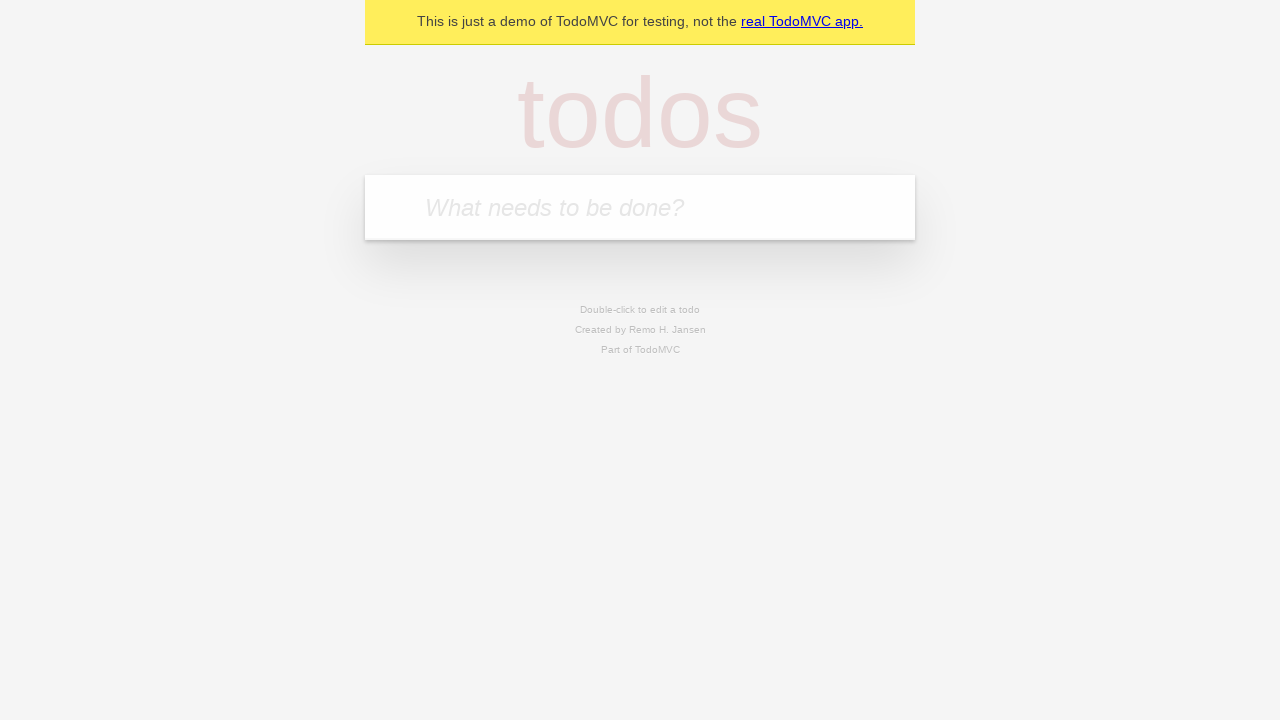

Filled input with 'buy some cheese' on internal:attr=[placeholder="What needs to be done?"i]
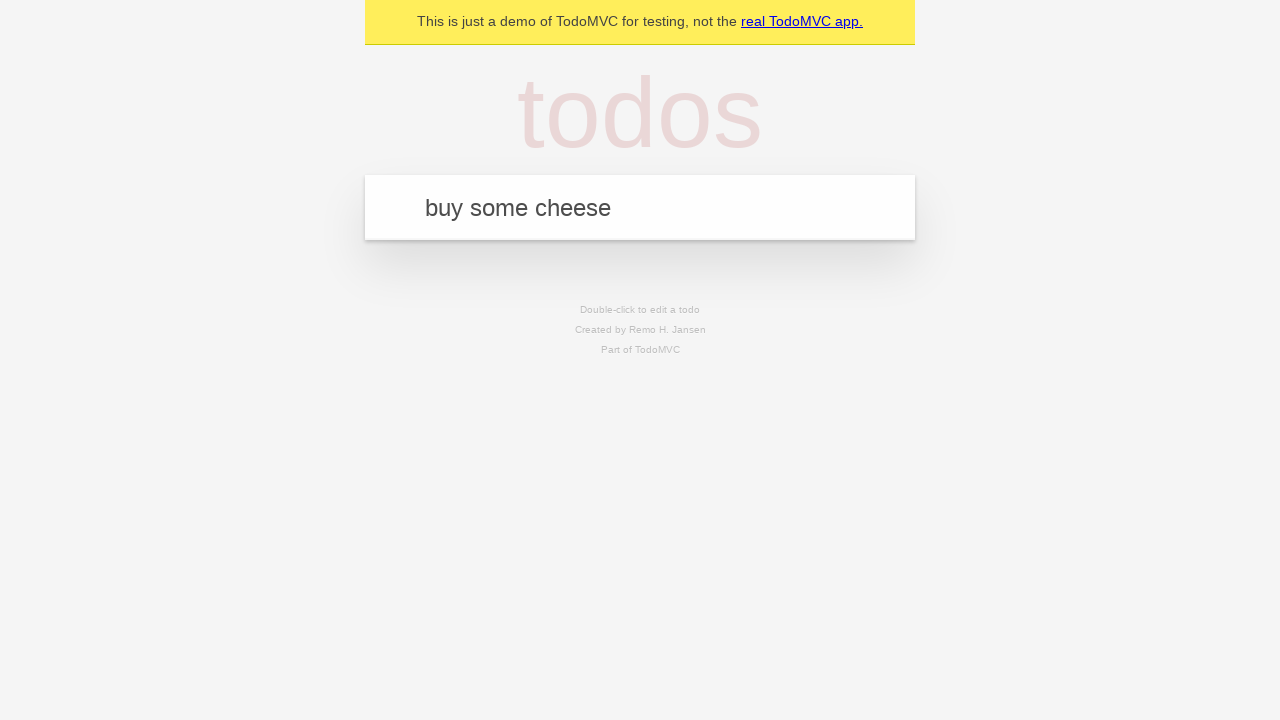

Pressed Enter to create first todo item on internal:attr=[placeholder="What needs to be done?"i]
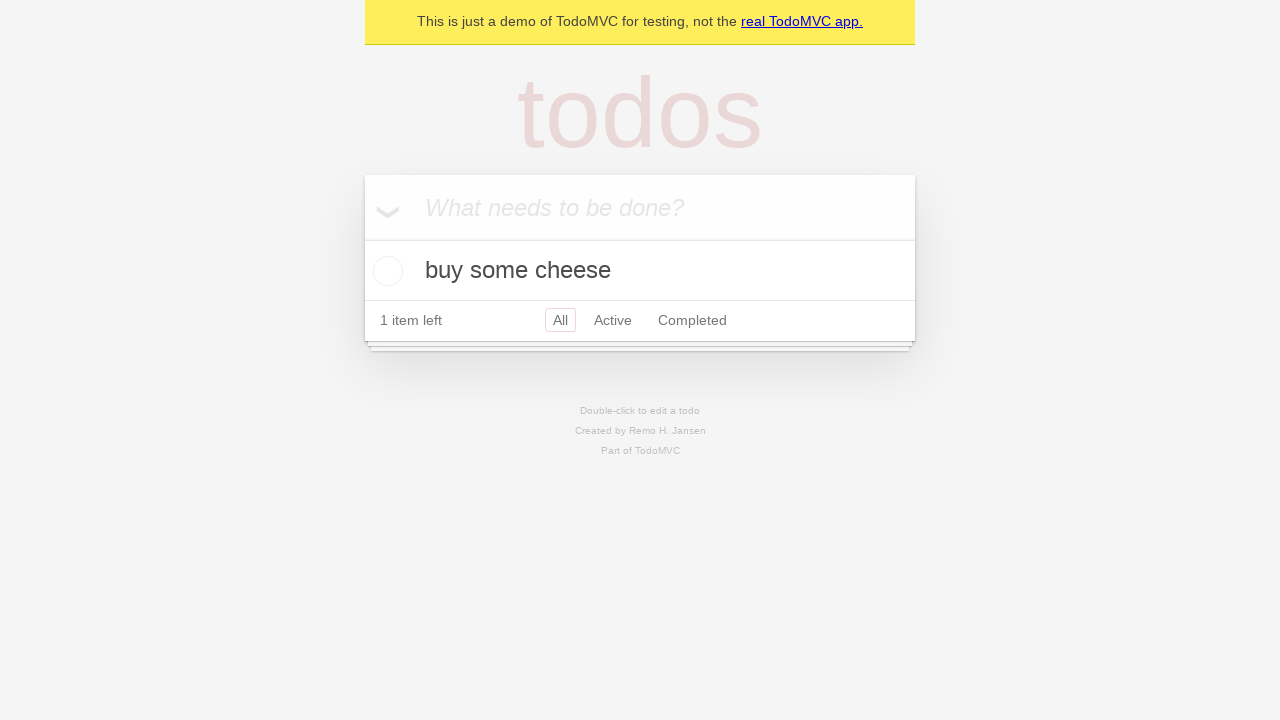

Filled input with 'feed the cat' on internal:attr=[placeholder="What needs to be done?"i]
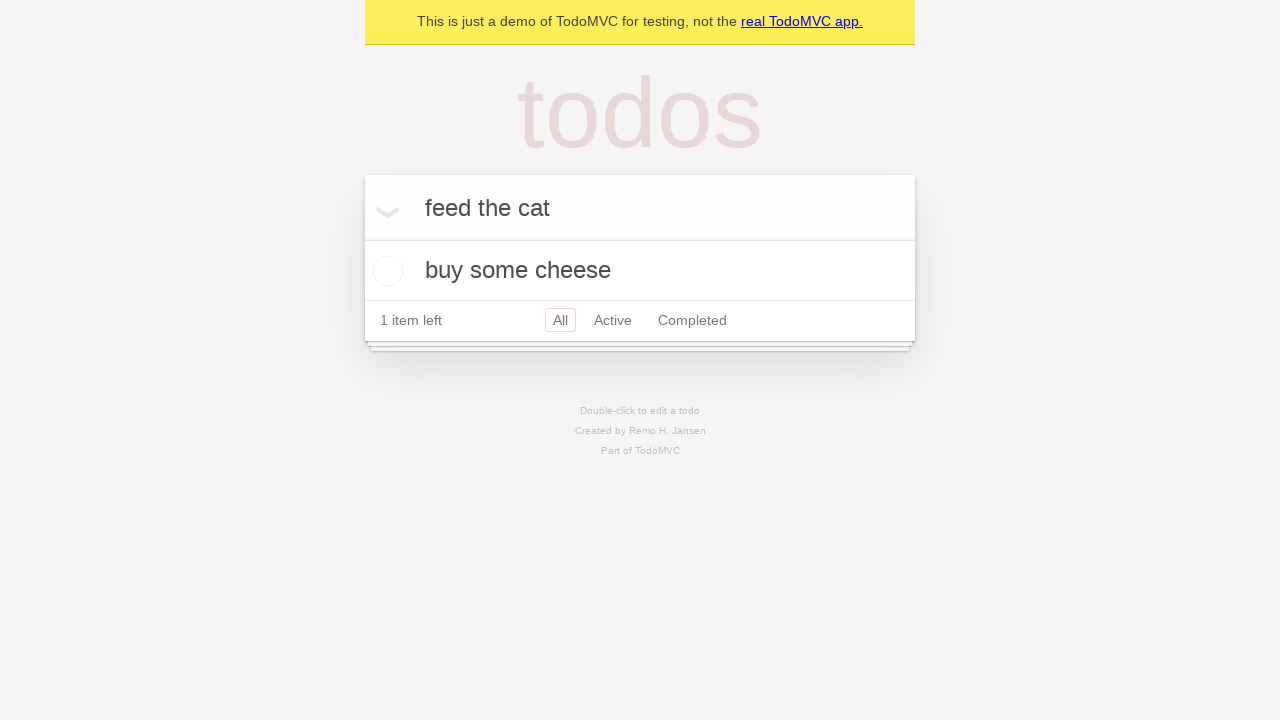

Pressed Enter to create second todo item on internal:attr=[placeholder="What needs to be done?"i]
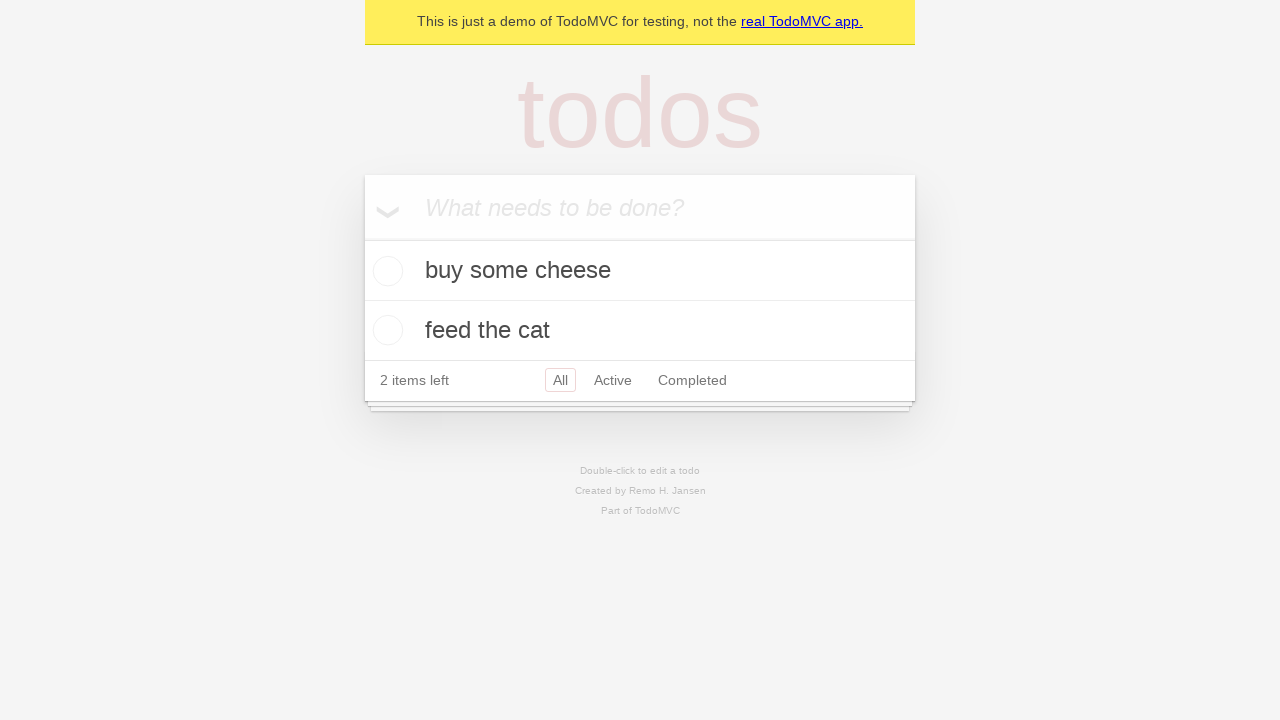

Waited for both todo items to appear in the DOM
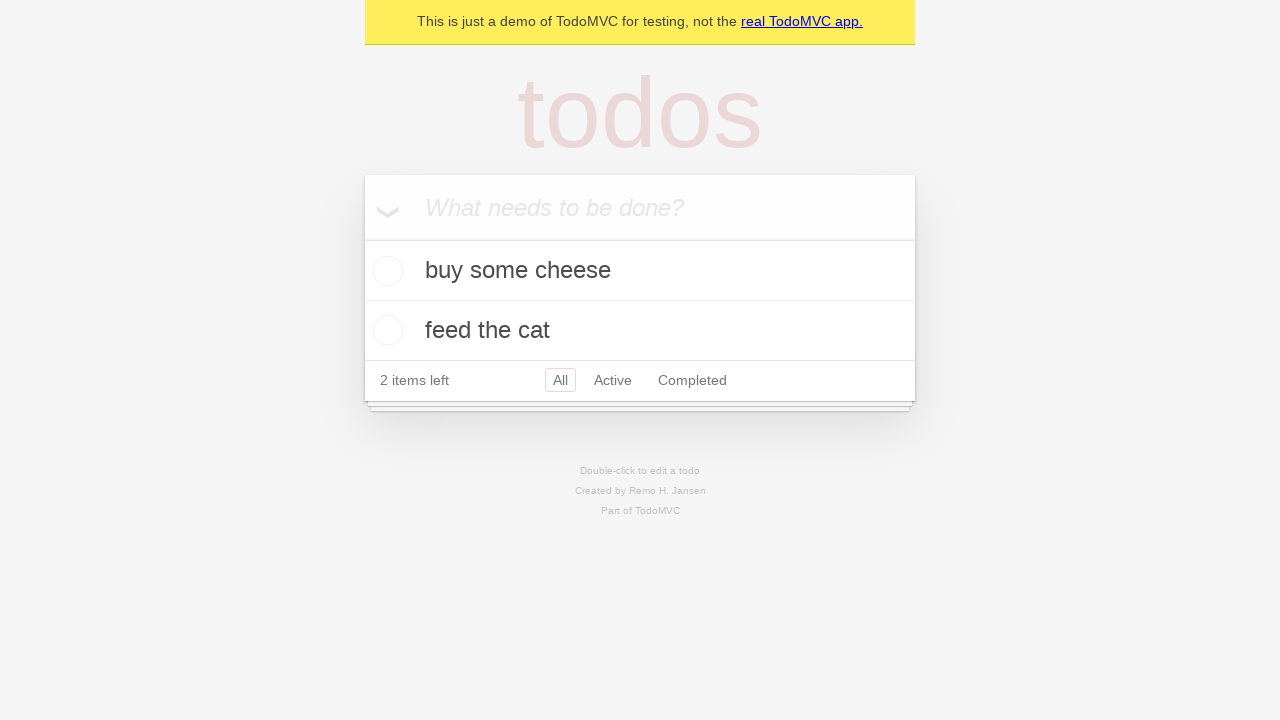

Located the first todo item
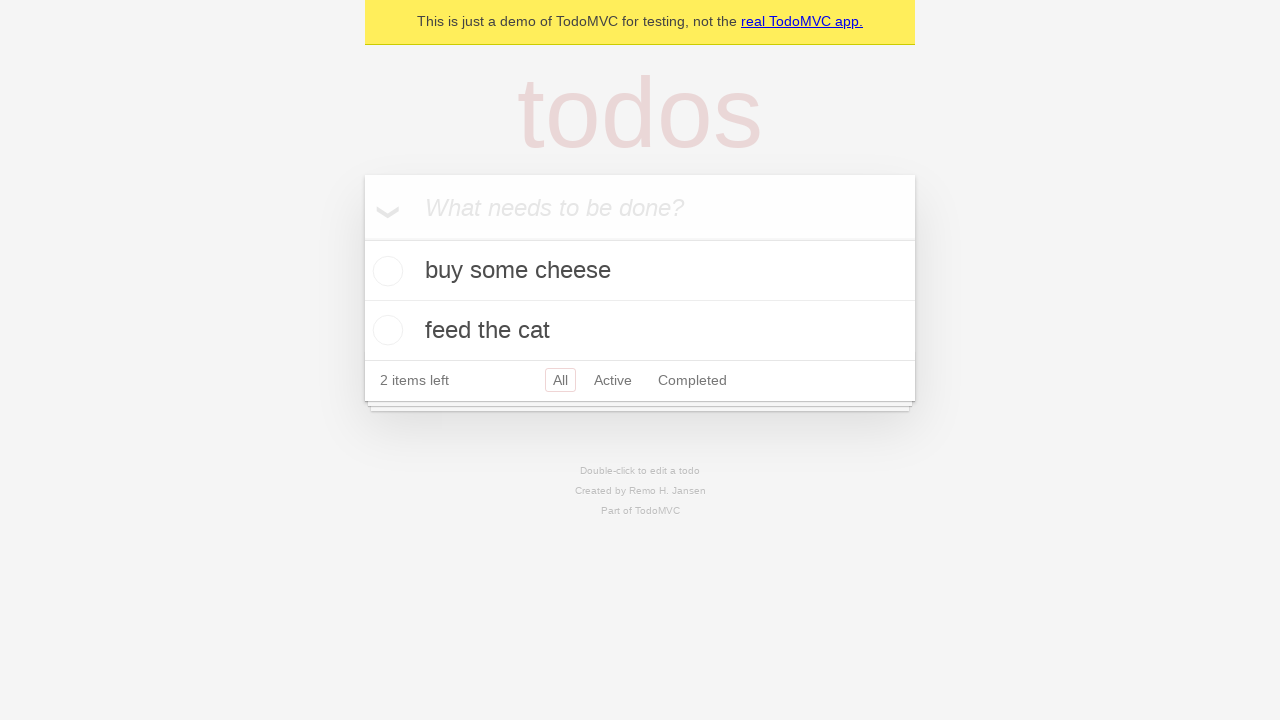

Checked the checkbox for the first todo item at (385, 271) on internal:testid=[data-testid="todo-item"s] >> nth=0 >> internal:role=checkbox
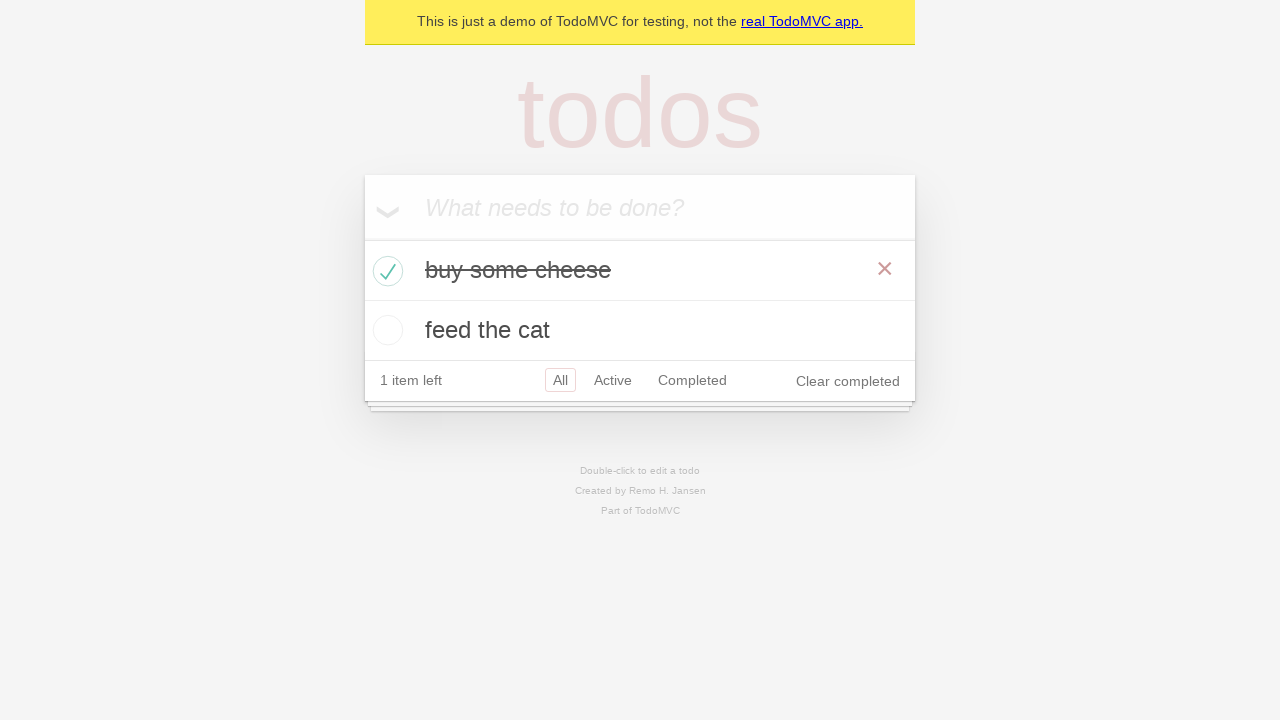

Located the second todo item
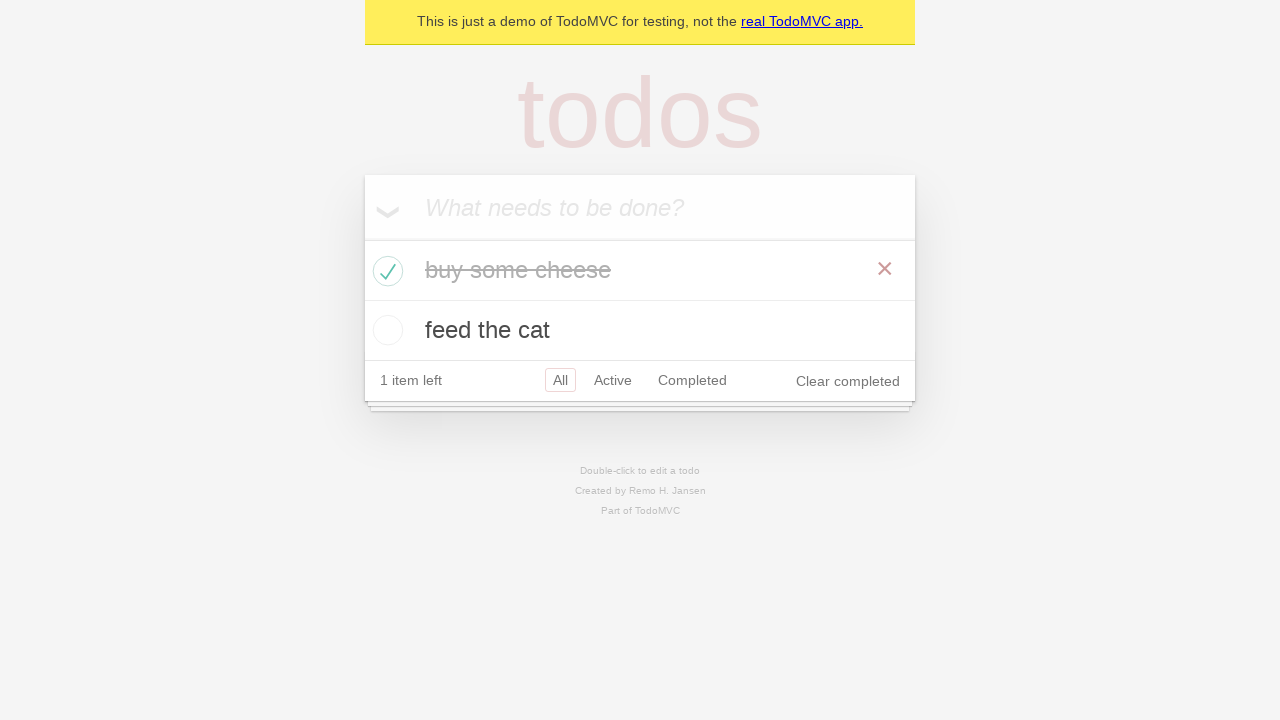

Checked the checkbox for the second todo item at (385, 330) on internal:testid=[data-testid="todo-item"s] >> nth=1 >> internal:role=checkbox
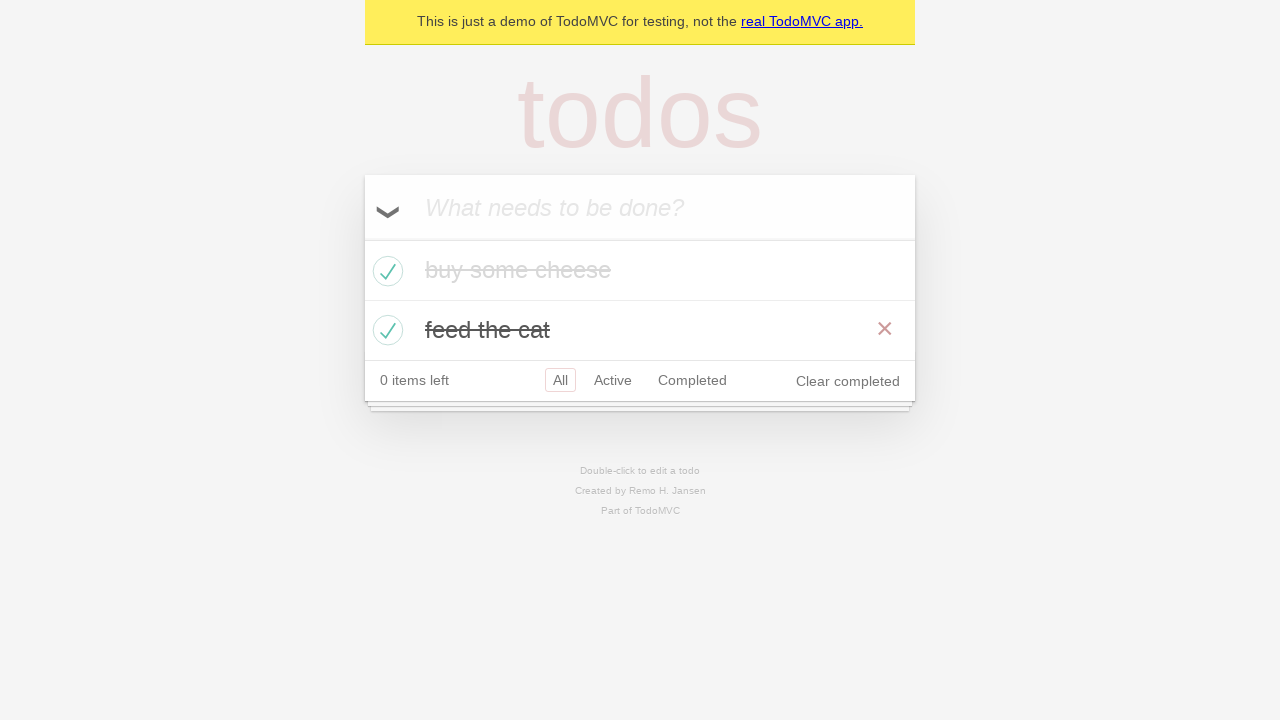

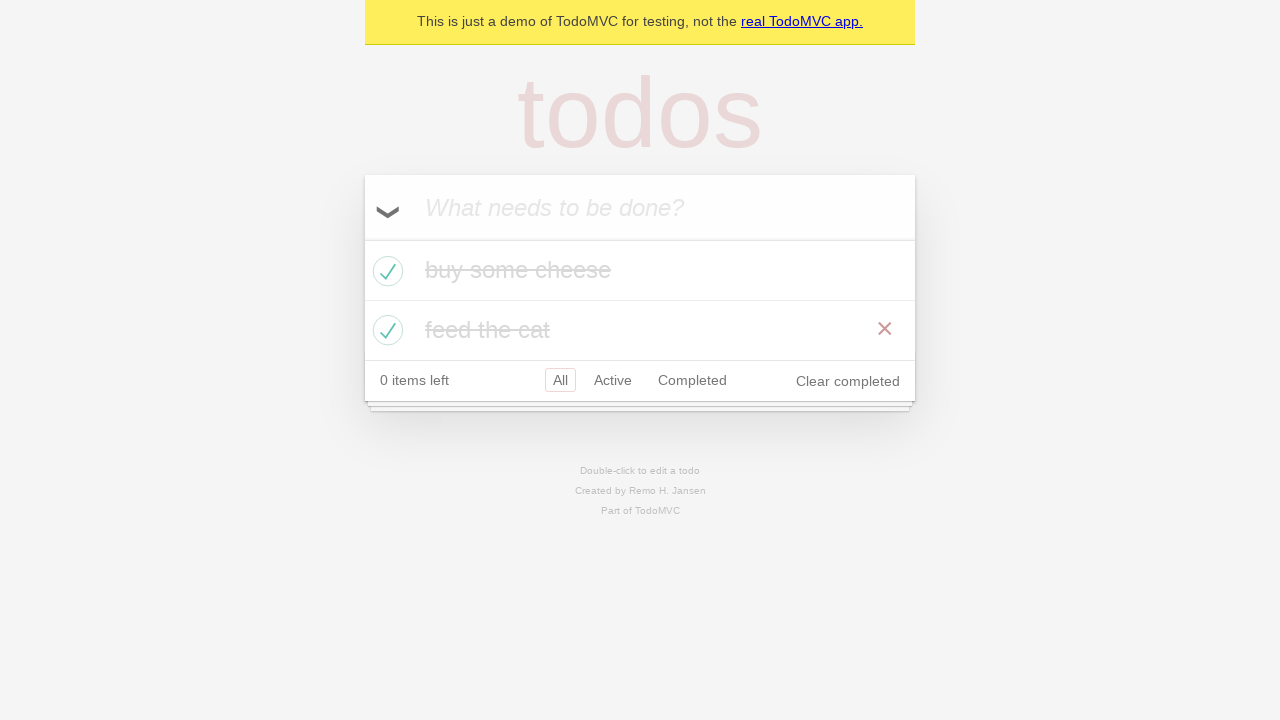